Tests hotel search functionality by entering a location, submitting the search, and then filling in the newsletter subscription email field

Starting URL: https://hotel-testlab.coderslab.pl/en/

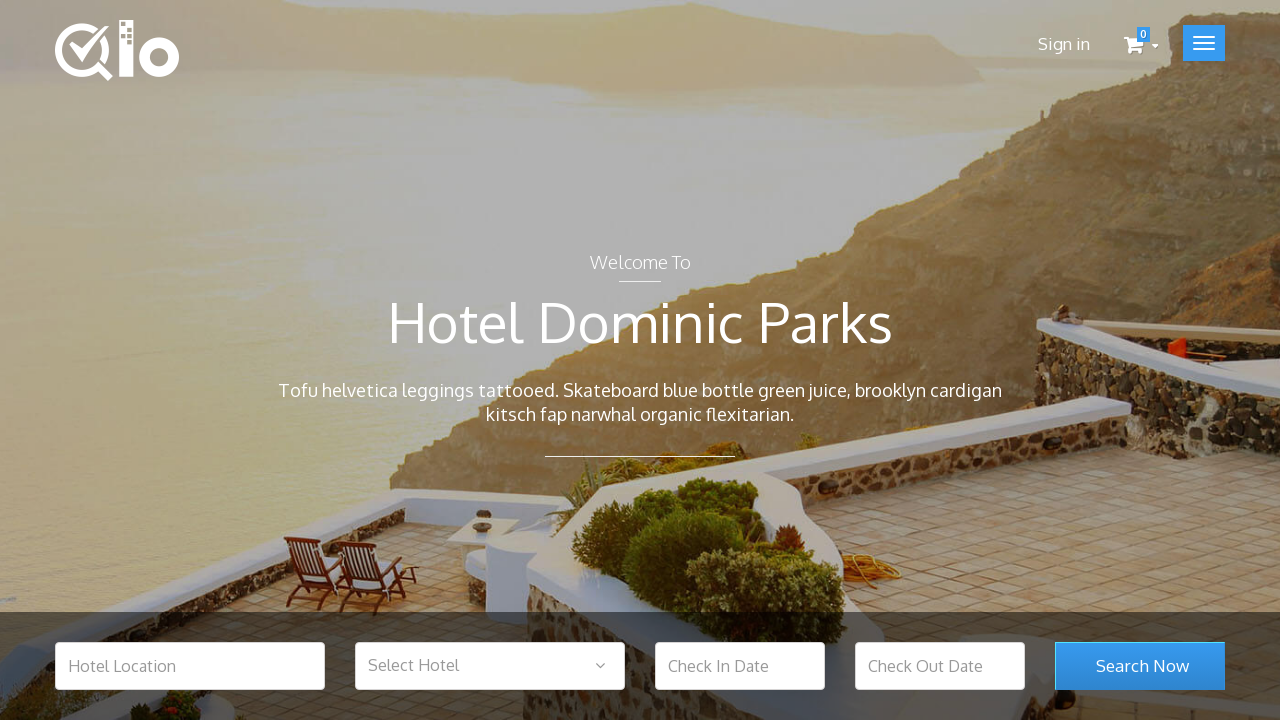

Filled hotel location field with 'Warsaw' on #hotel_location
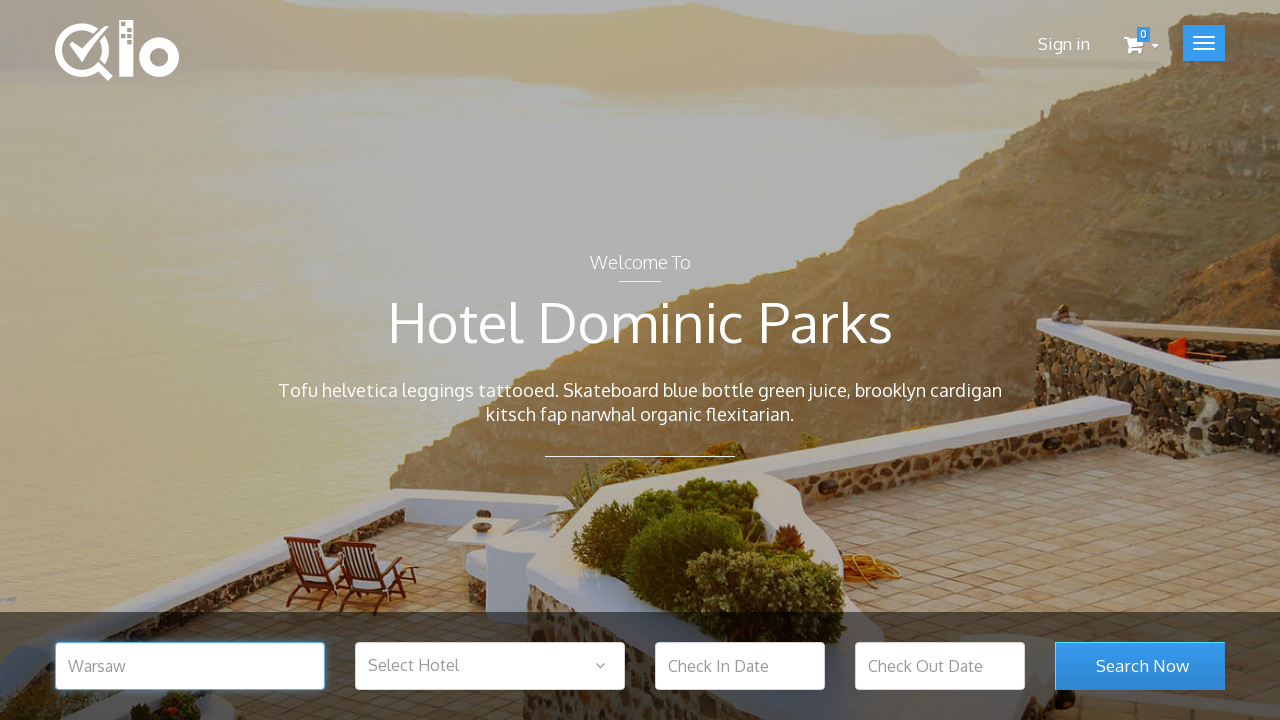

Clicked search room submit button at (1140, 666) on #search_room_submit
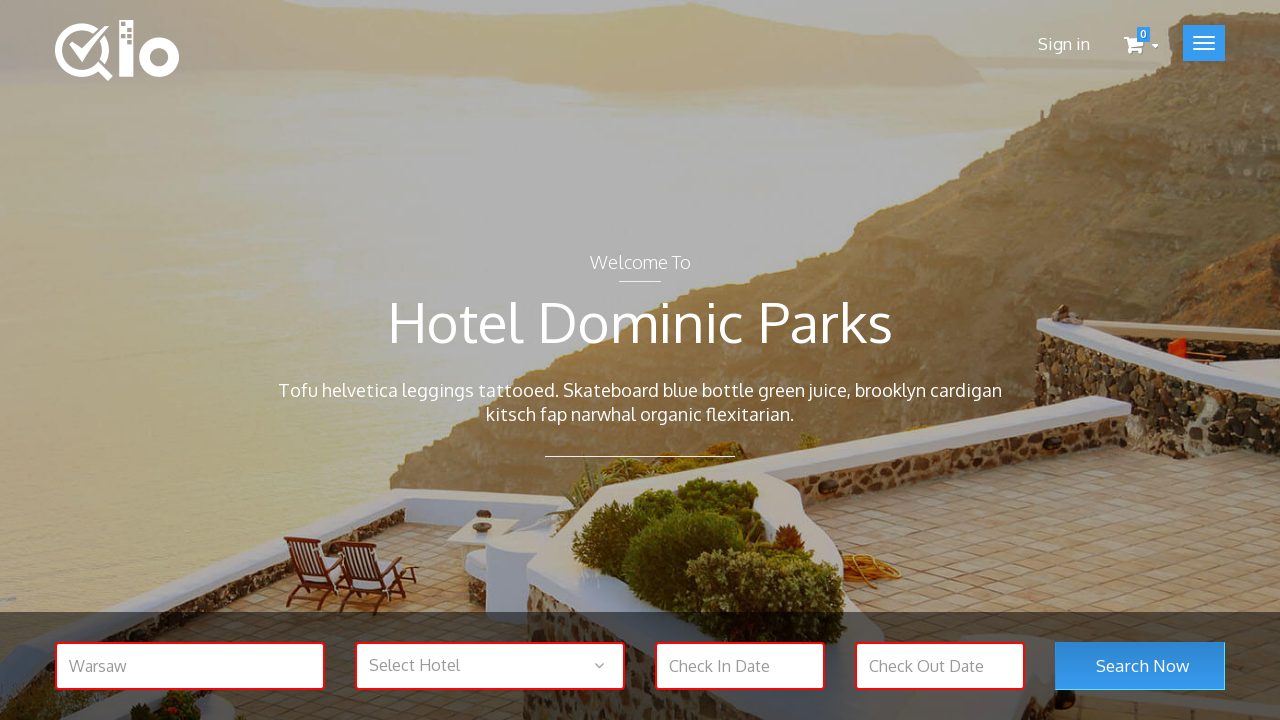

Newsletter input field loaded
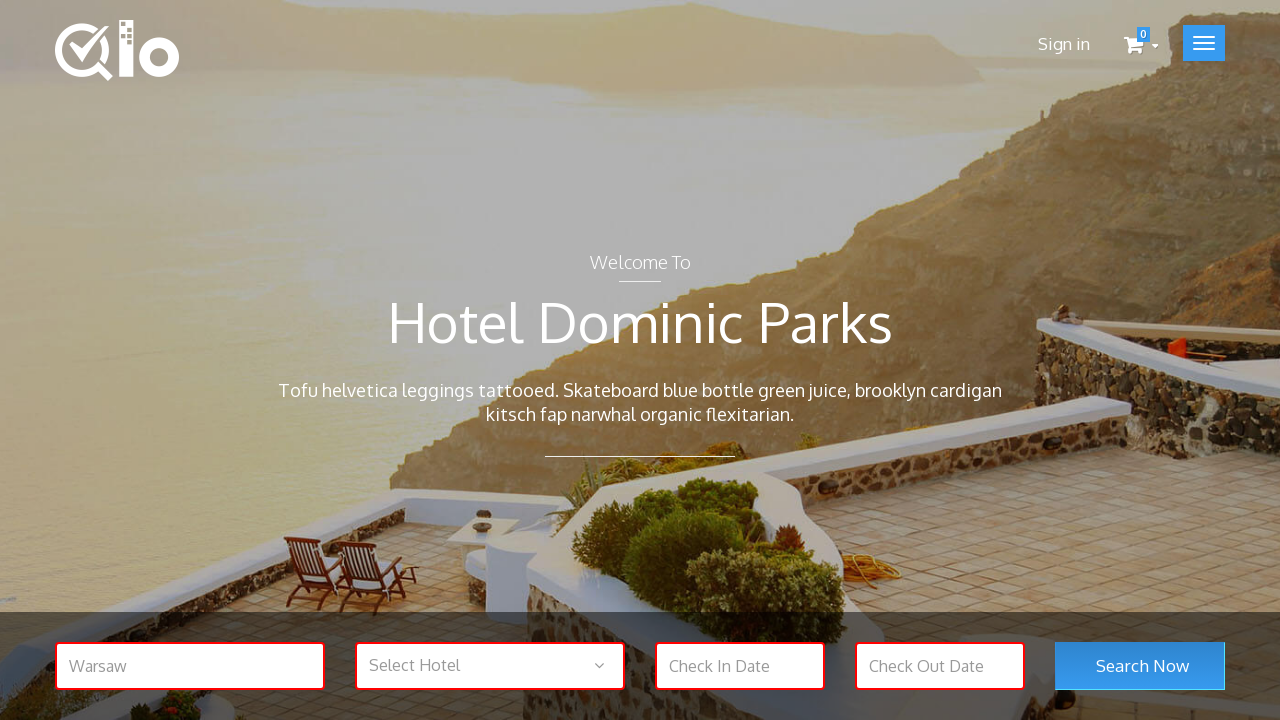

Filled newsletter input field with 'test@test.com' on #newsletter-input
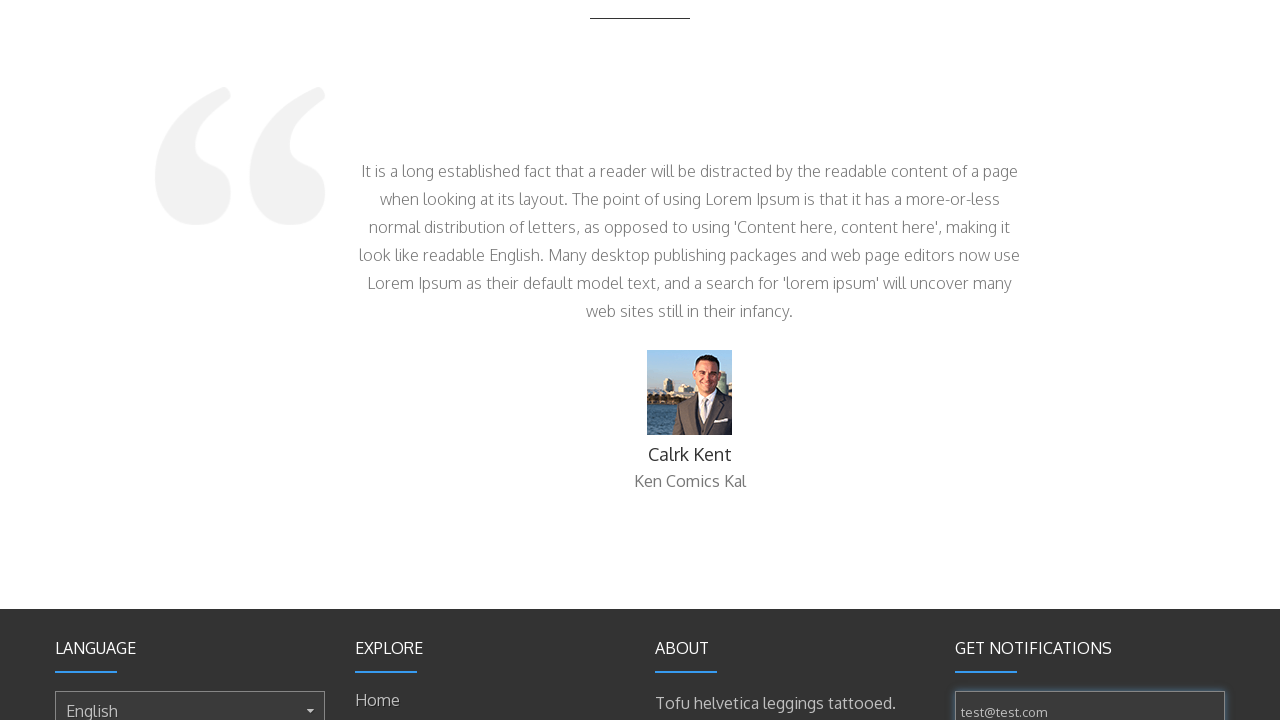

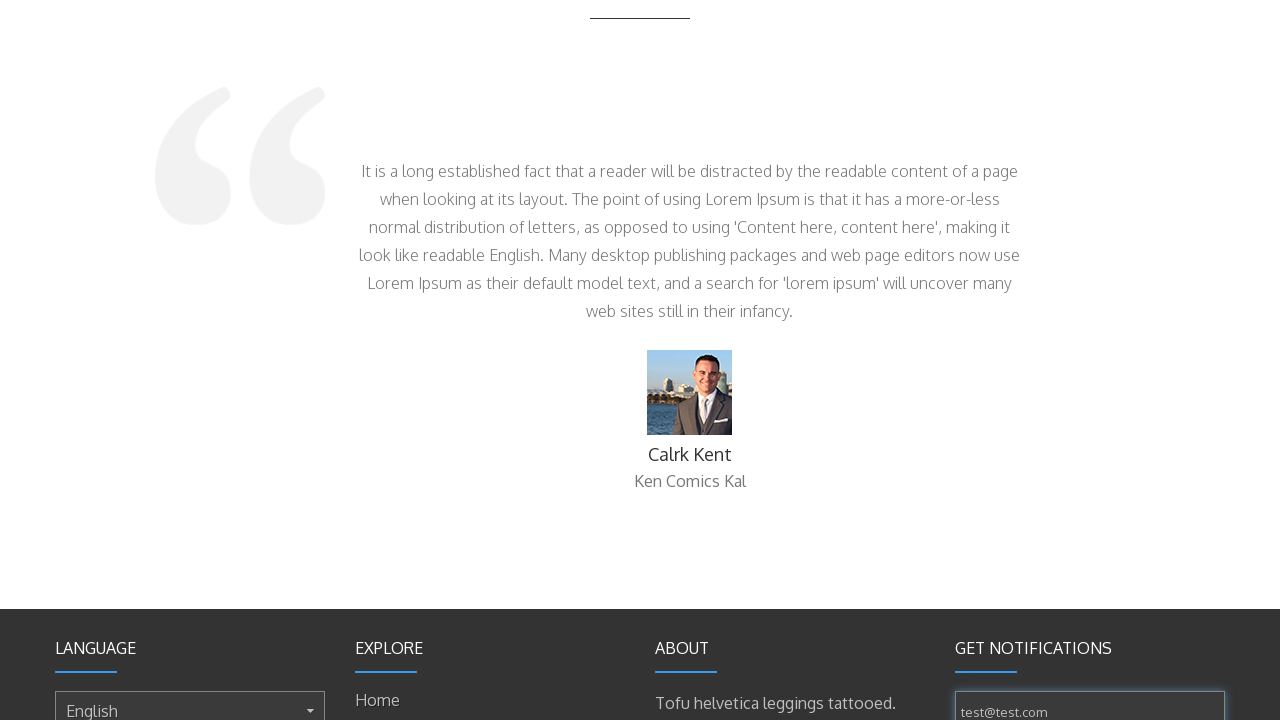